Tests auto-suggestive dropdown functionality by typing a partial country name and selecting India from the suggestions, then verifies a checkbox state

Starting URL: https://rahulshettyacademy.com/dropdownsPractise/

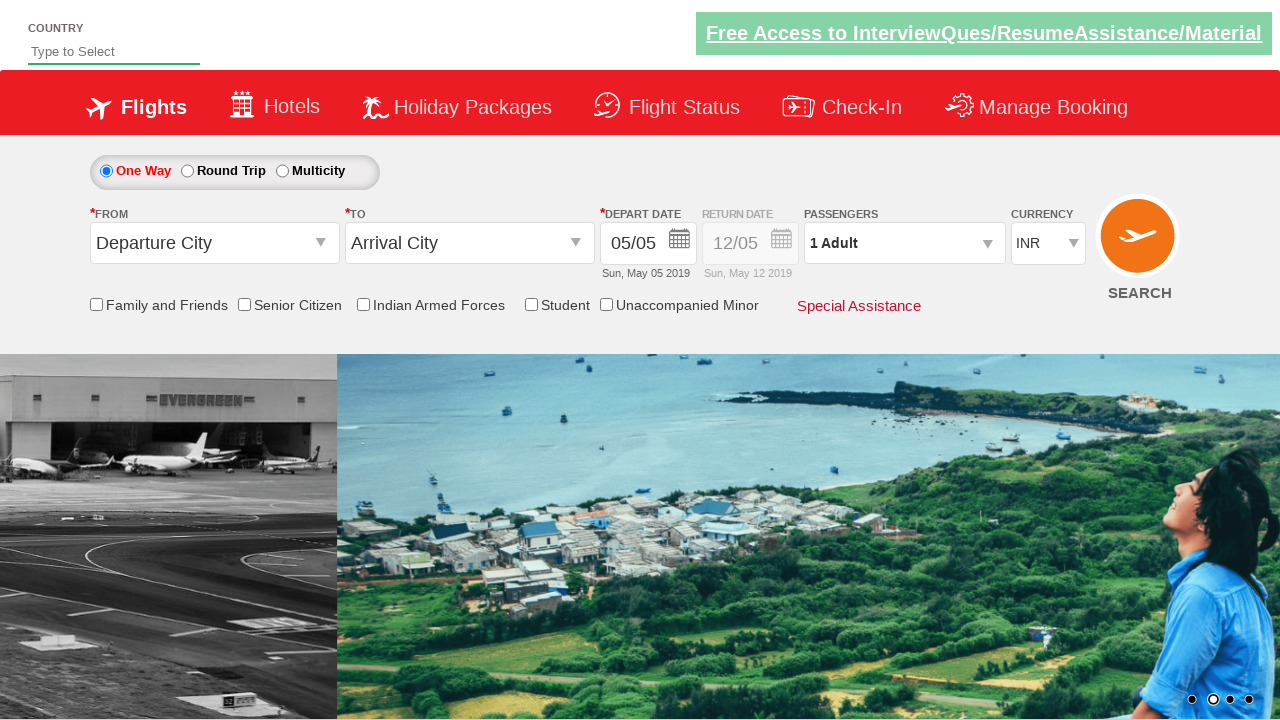

Typed 'ind' into auto-suggest field on #autosuggest
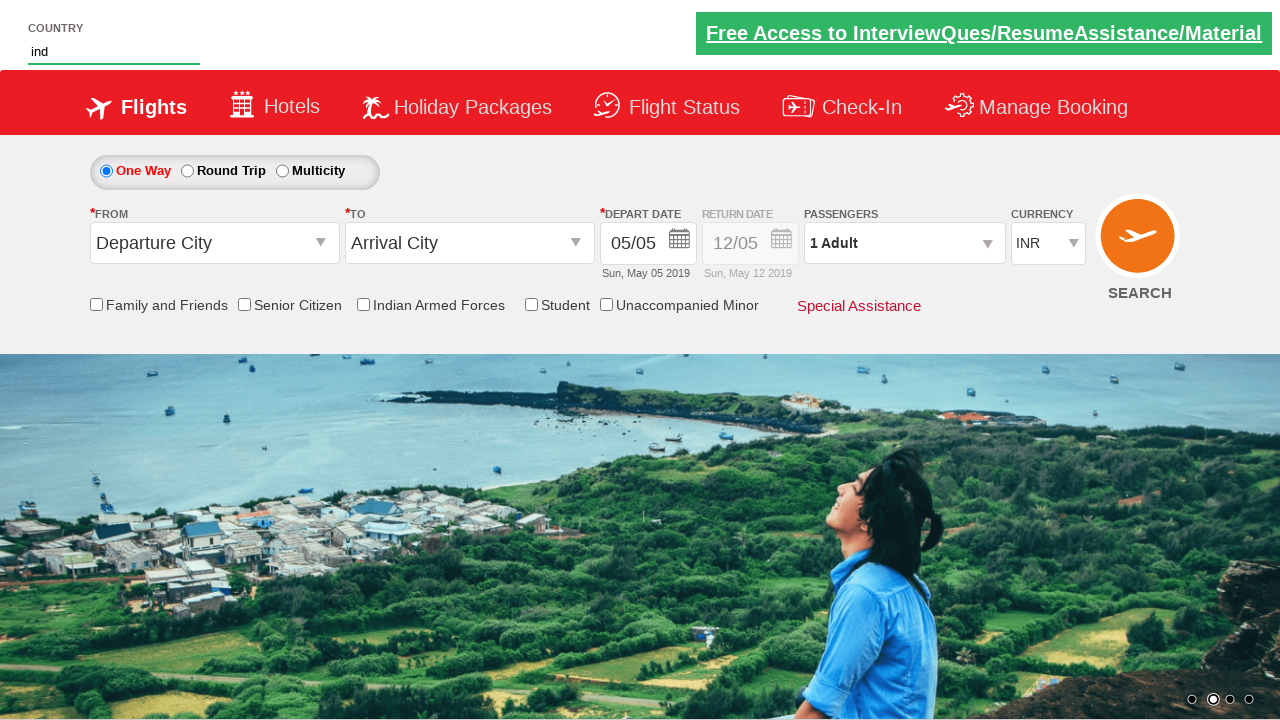

Auto-suggest dropdown suggestions appeared
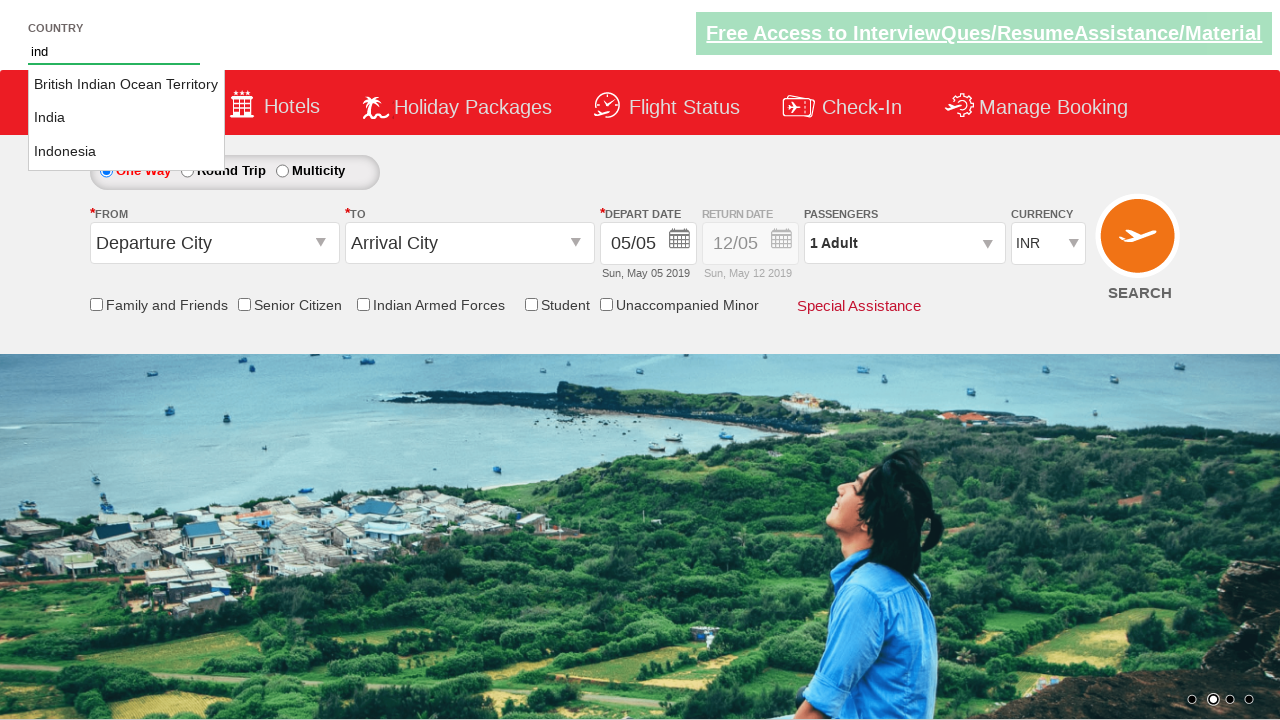

Retrieved all suggestion options from dropdown
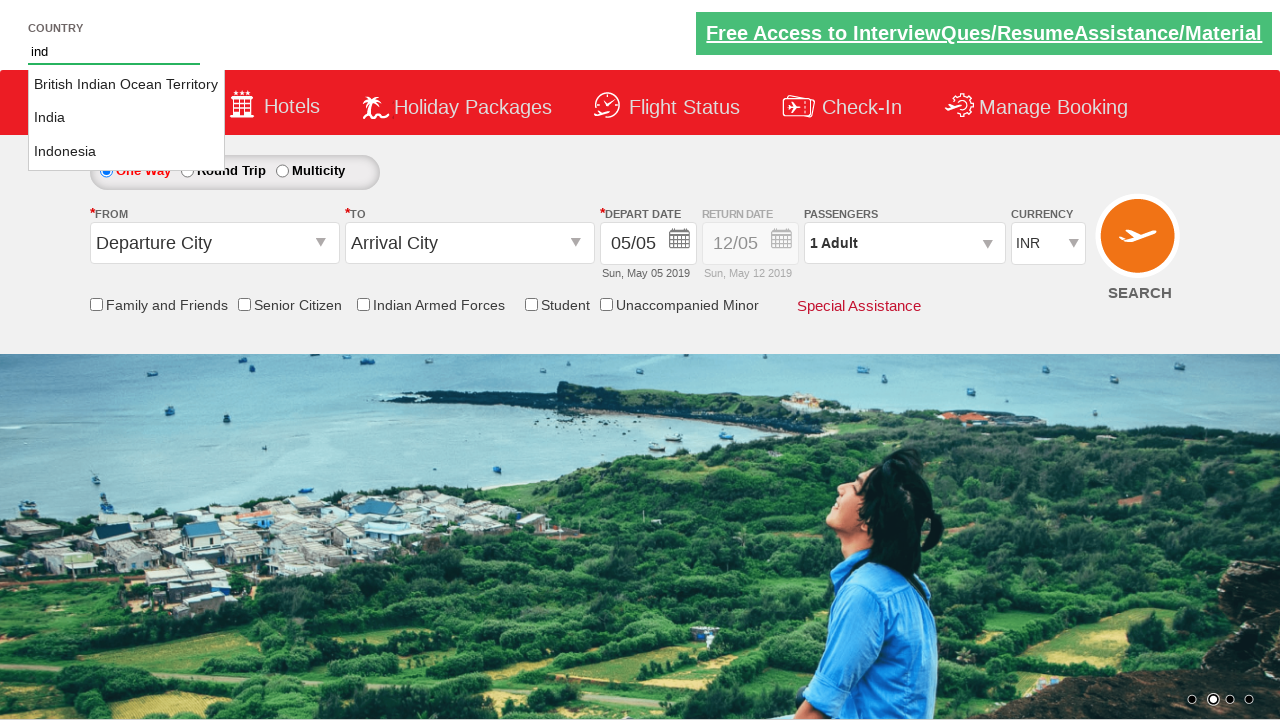

Selected 'India' from auto-suggest dropdown
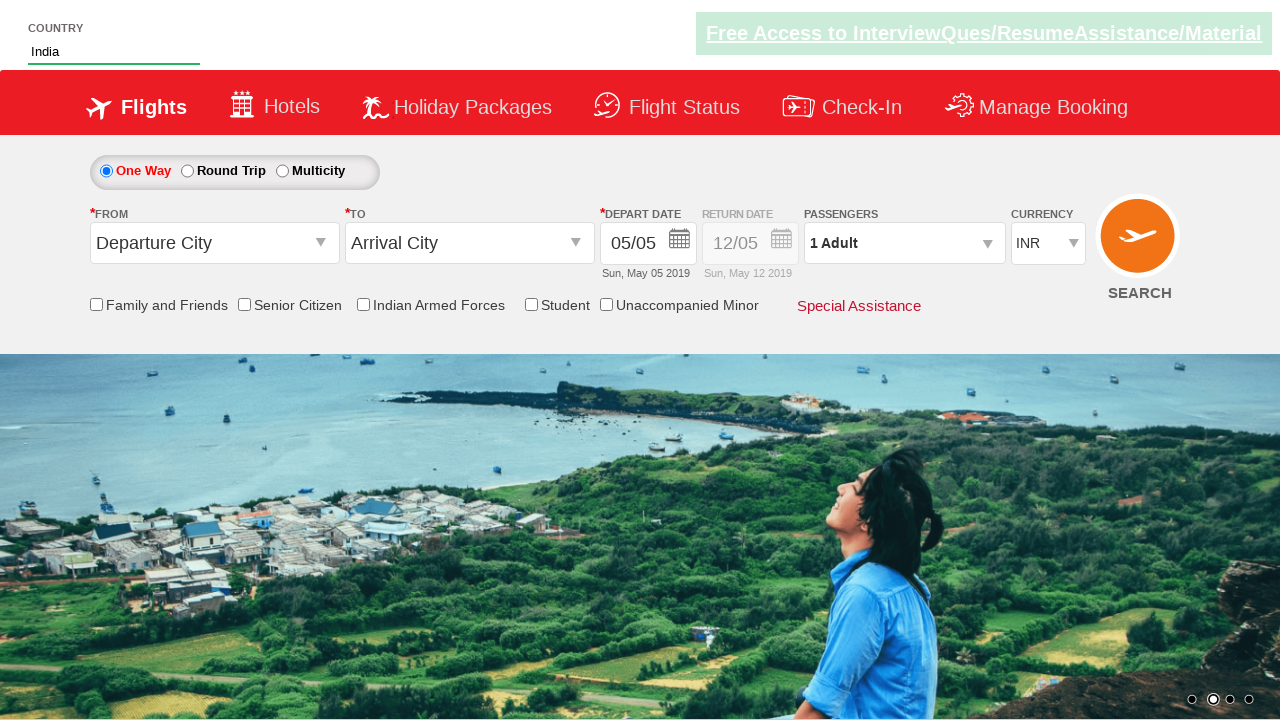

Located Senior Citizen discount checkbox
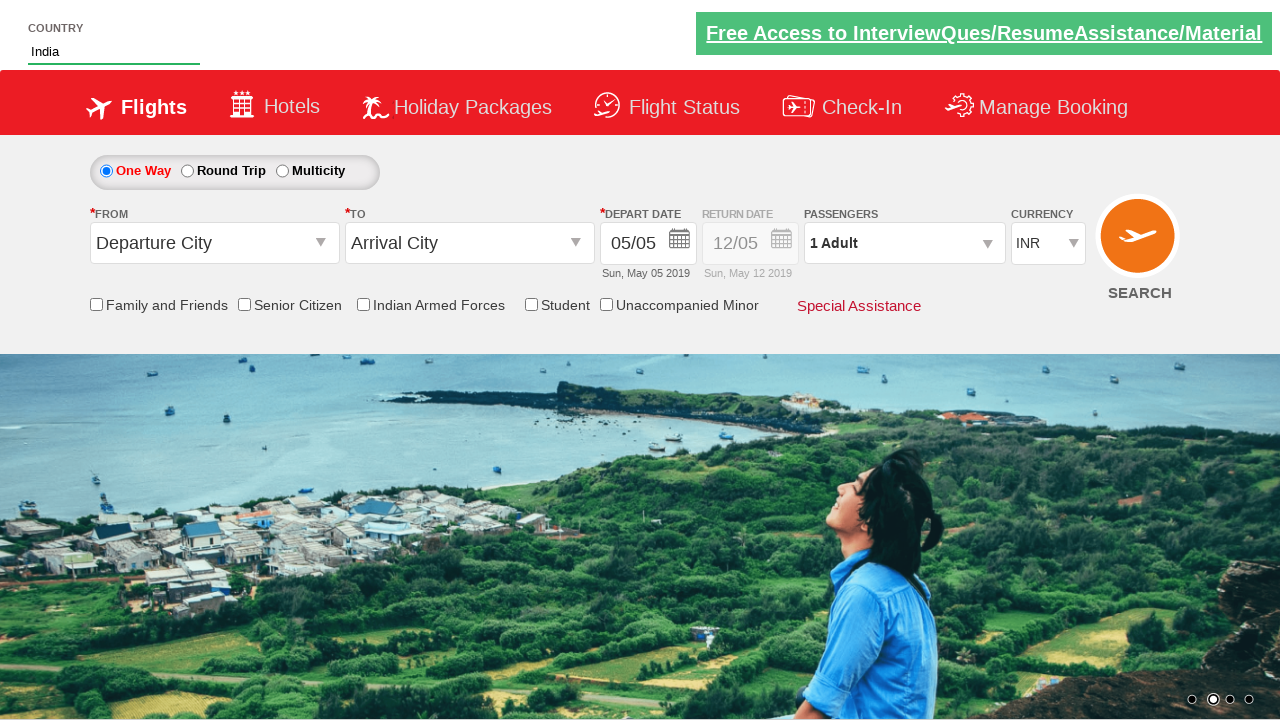

Verified that Senior Citizen checkbox is not selected
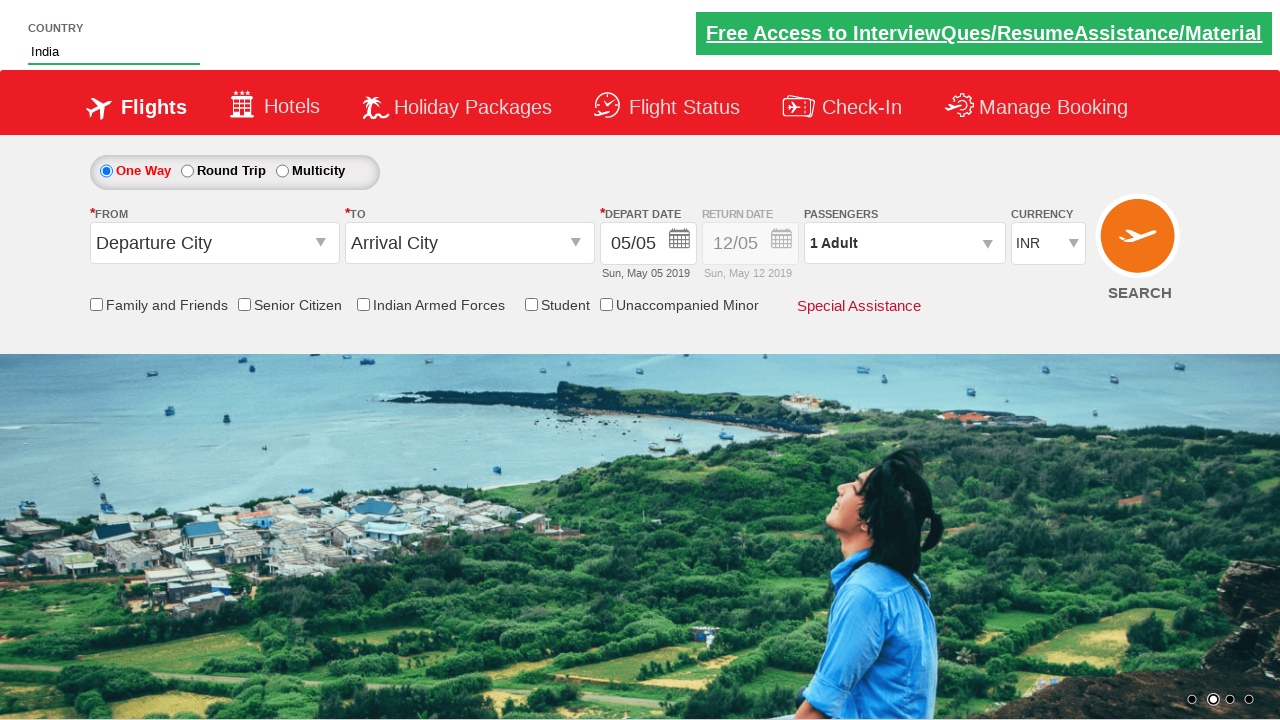

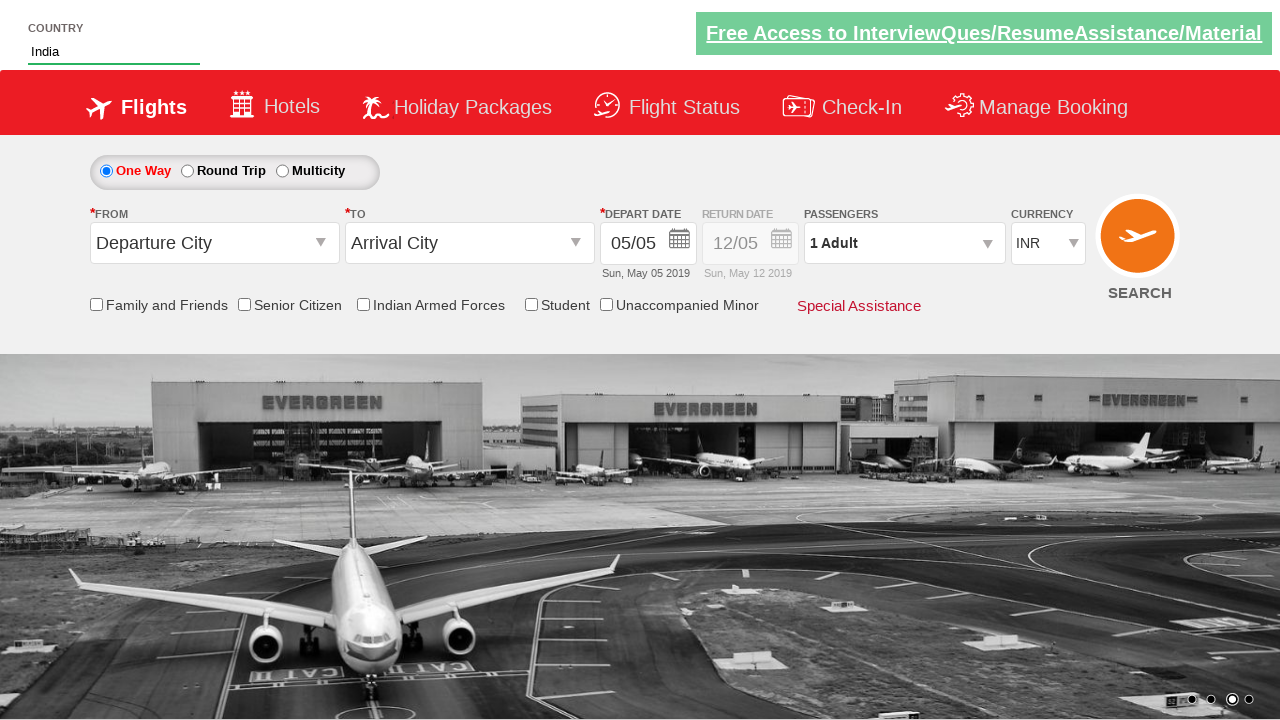